Navigates to the nopCommerce demo site homepage and captures a screenshot

Starting URL: https://demo.nopcommerce.com/

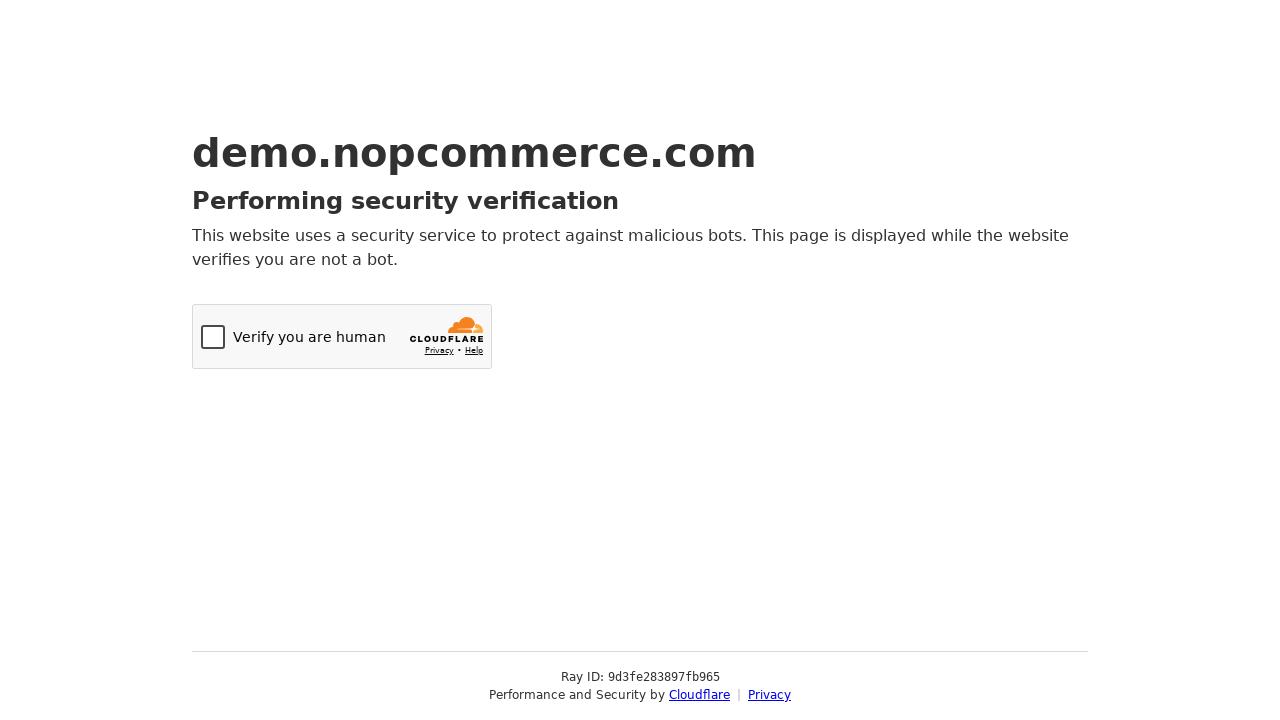

Captured screenshot of nopCommerce demo site homepage
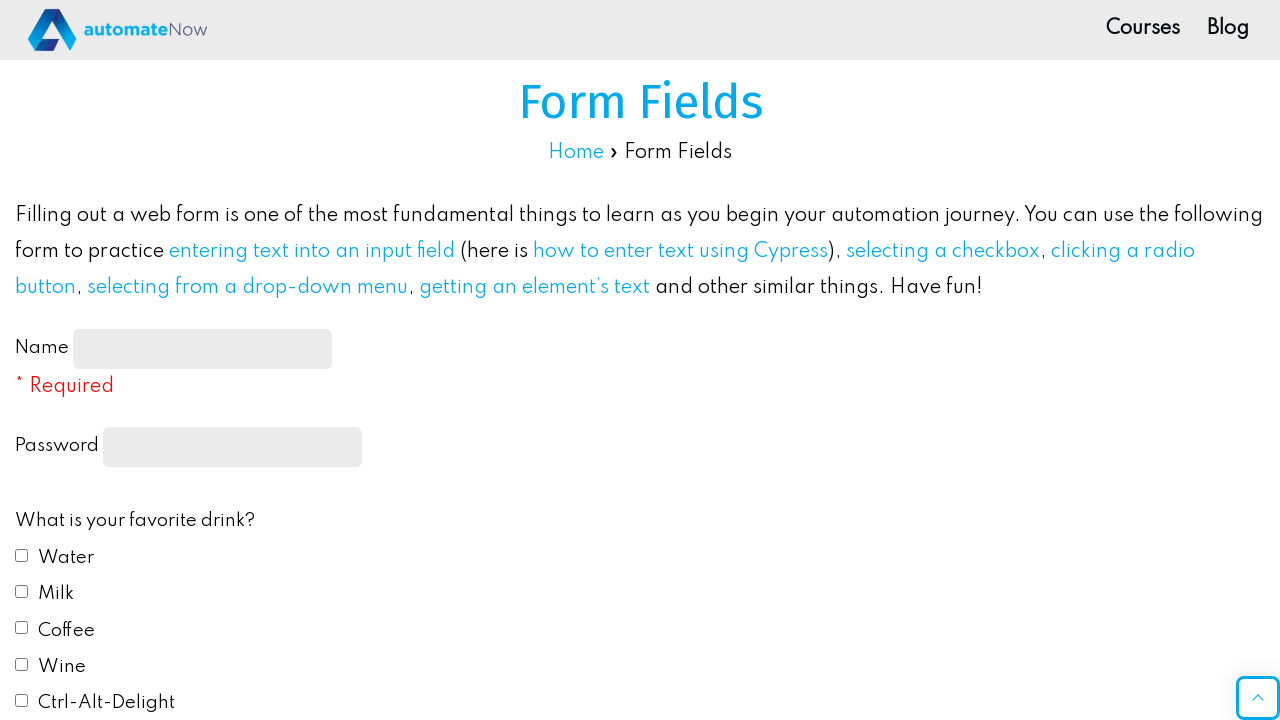

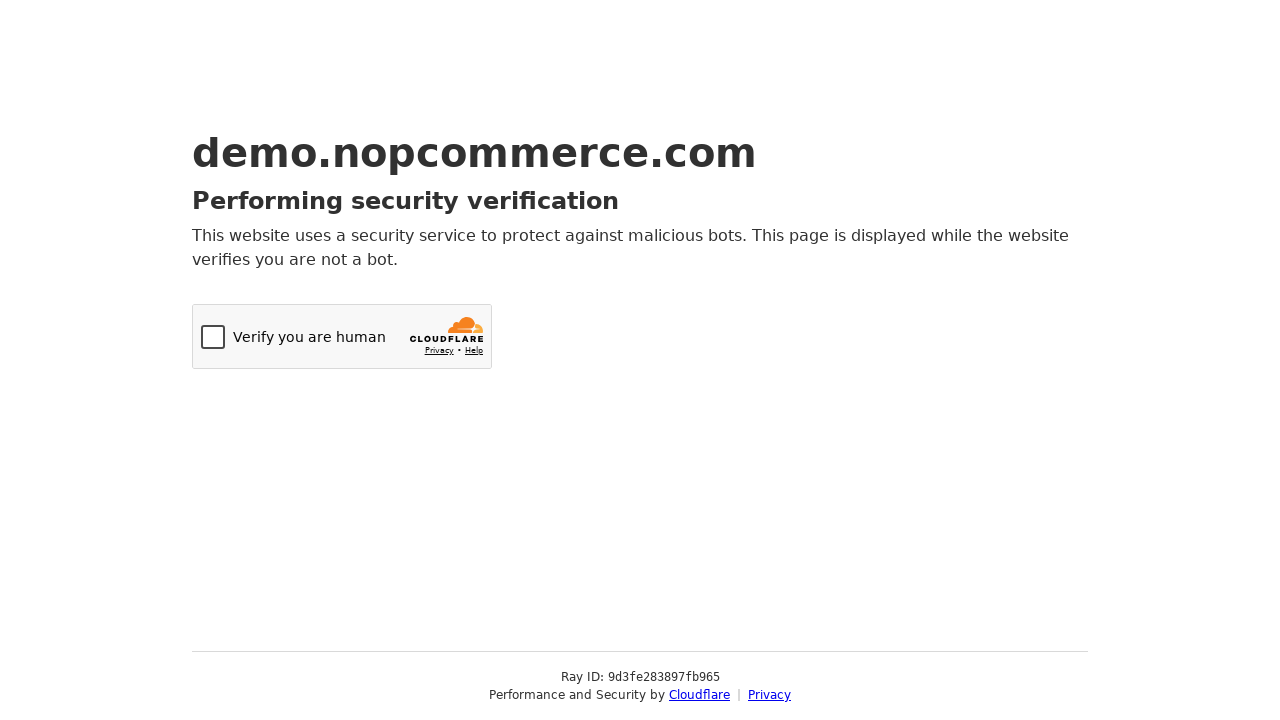